Tests pagination functionality on a web table by searching for a specific item ("Beans") across multiple pages, clicking the Next button until the item is found, and verifying its presence.

Starting URL: https://rahulshettyacademy.com/seleniumPractise/#/offers

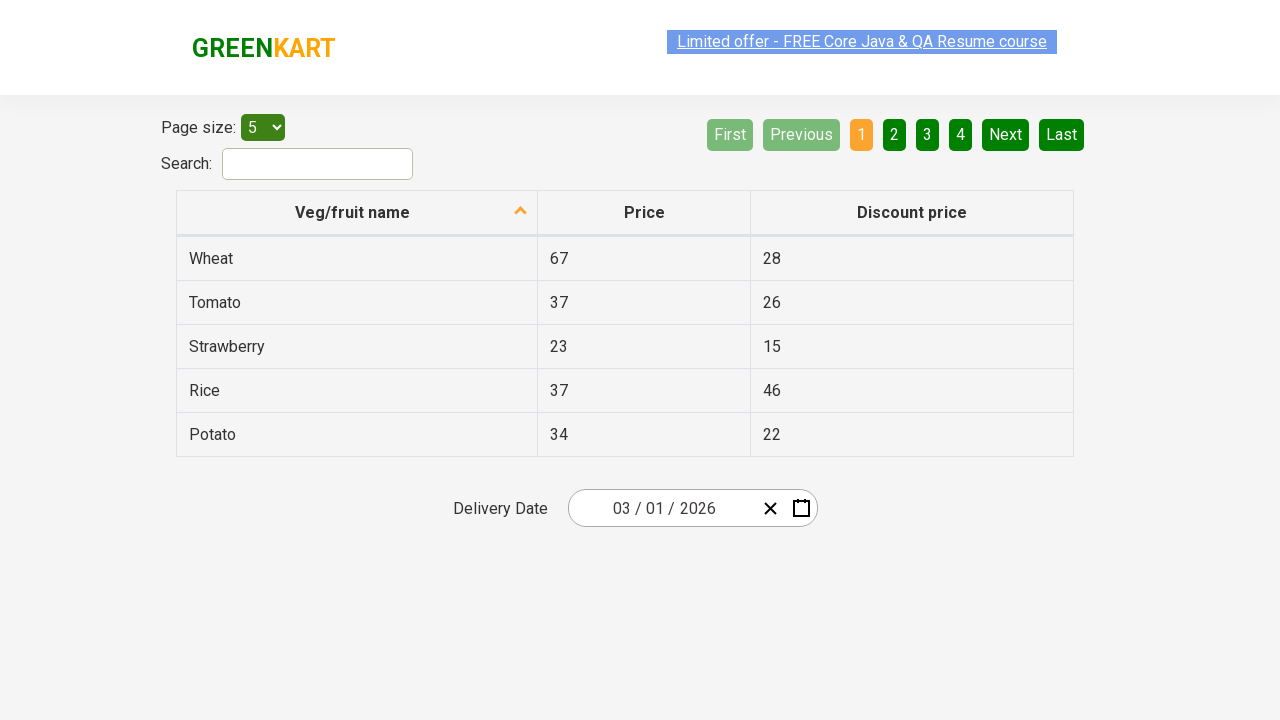

Waited for web table to load
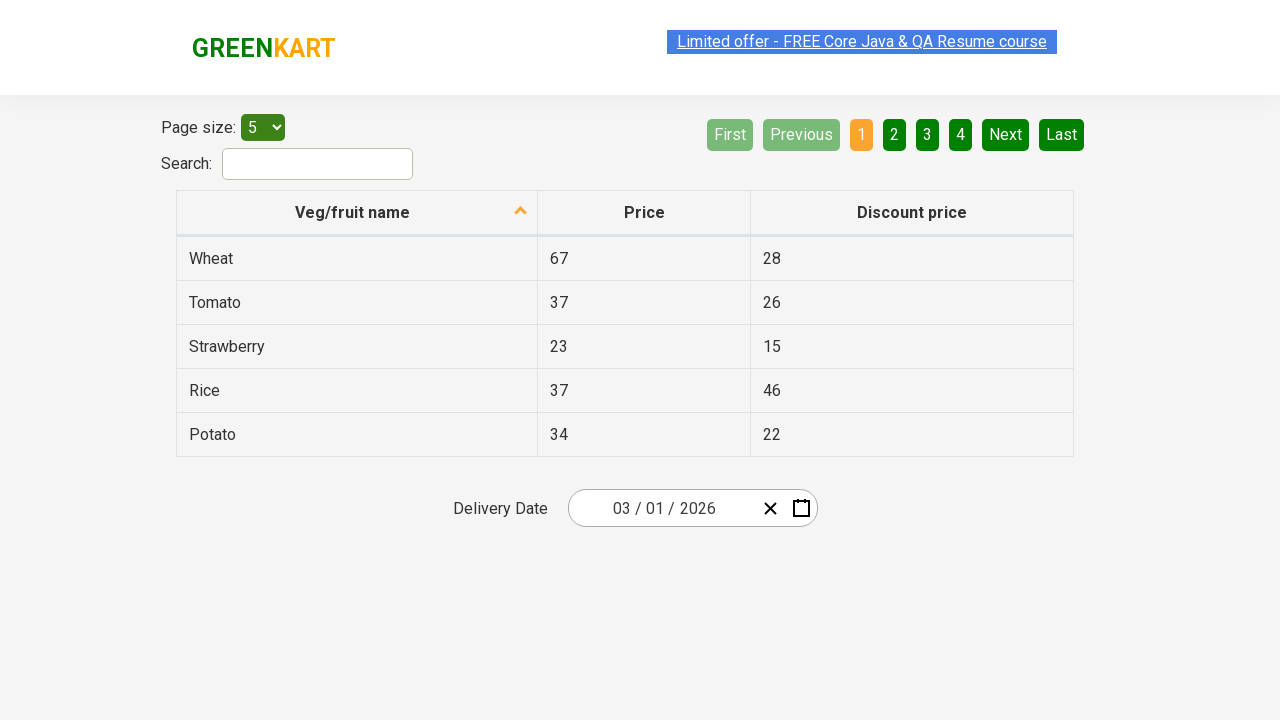

Retrieved all vegetable/fruit items from current page
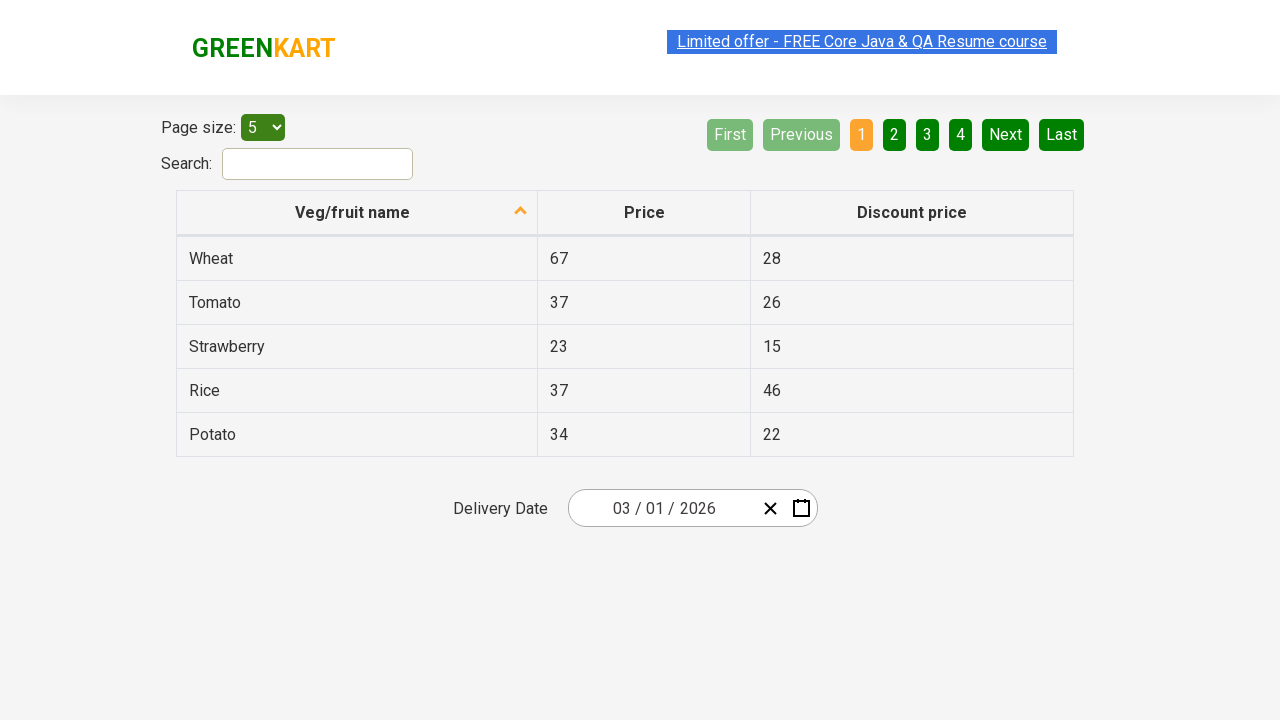

Clicked Next button to navigate to next page at (1006, 134) on [aria-label='Next']
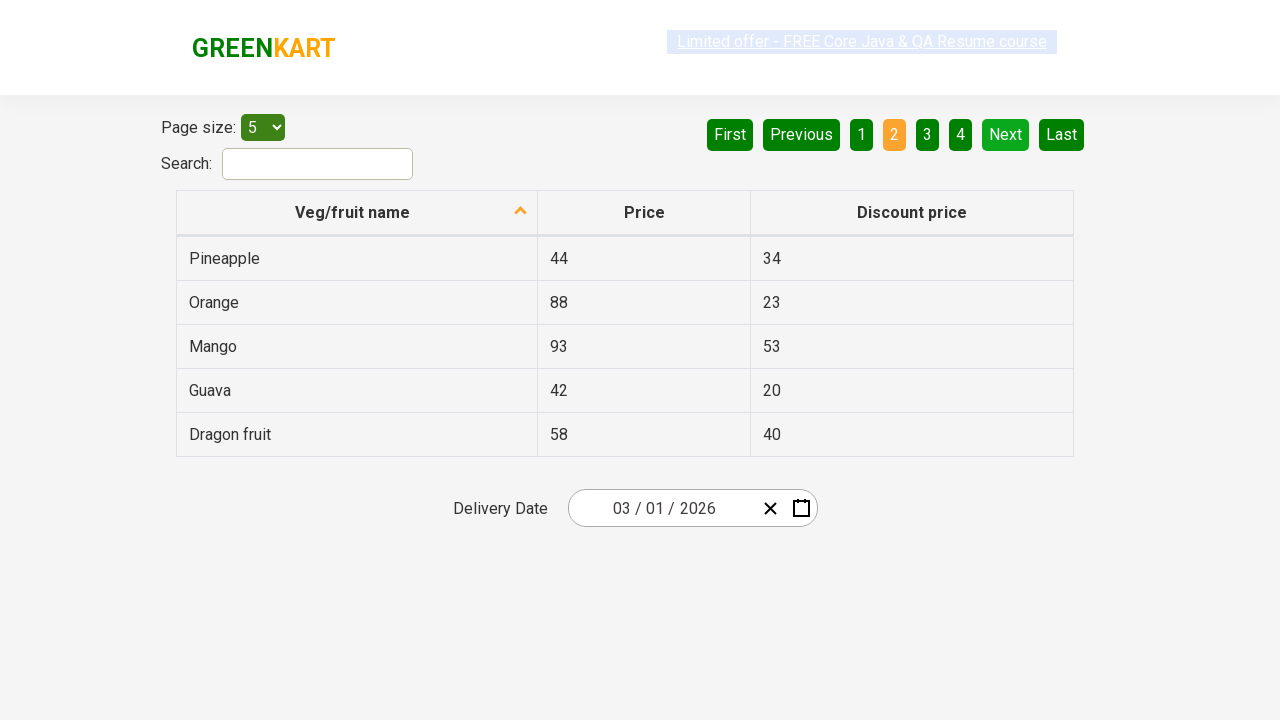

Waited for table to update after page navigation
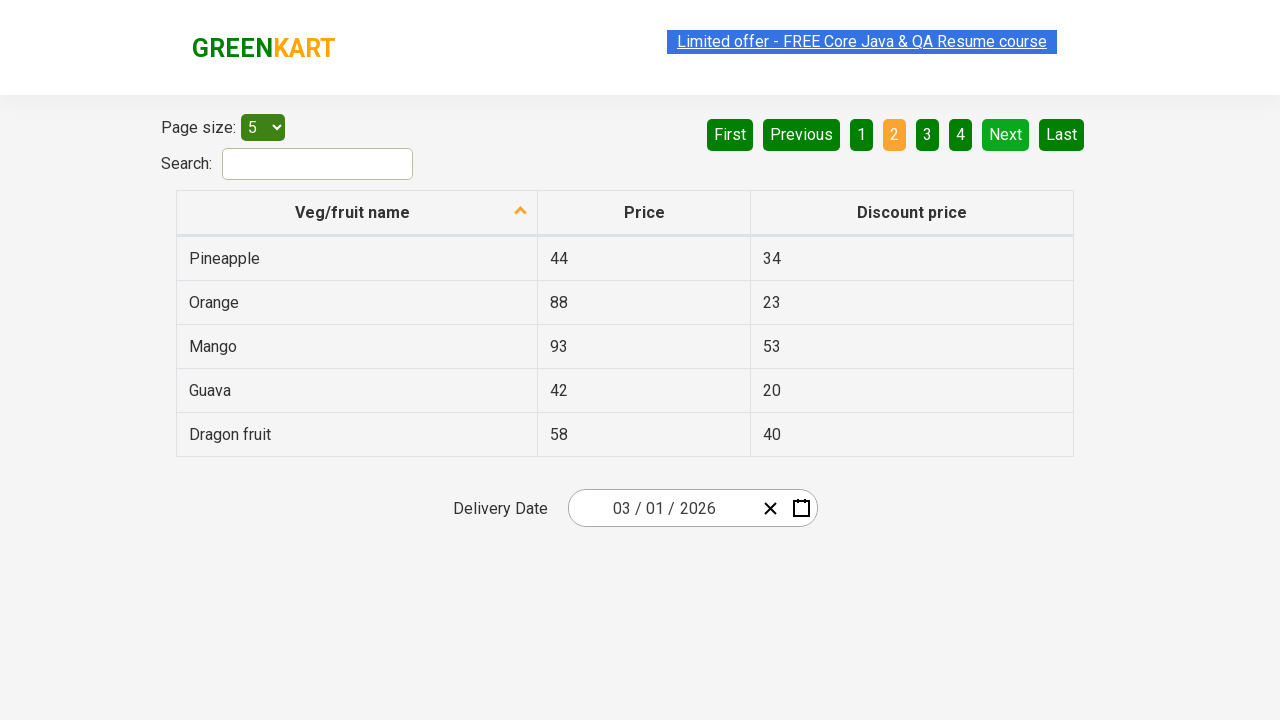

Retrieved all vegetable/fruit items from current page
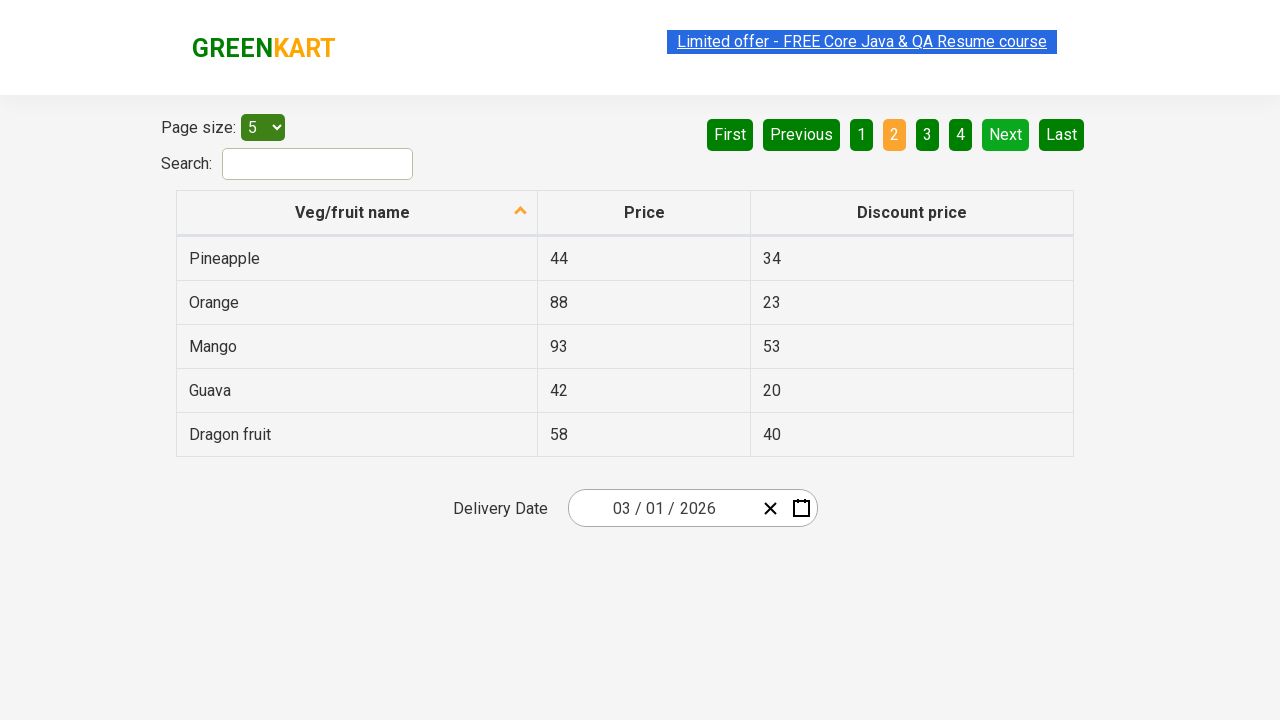

Clicked Next button to navigate to next page at (1006, 134) on [aria-label='Next']
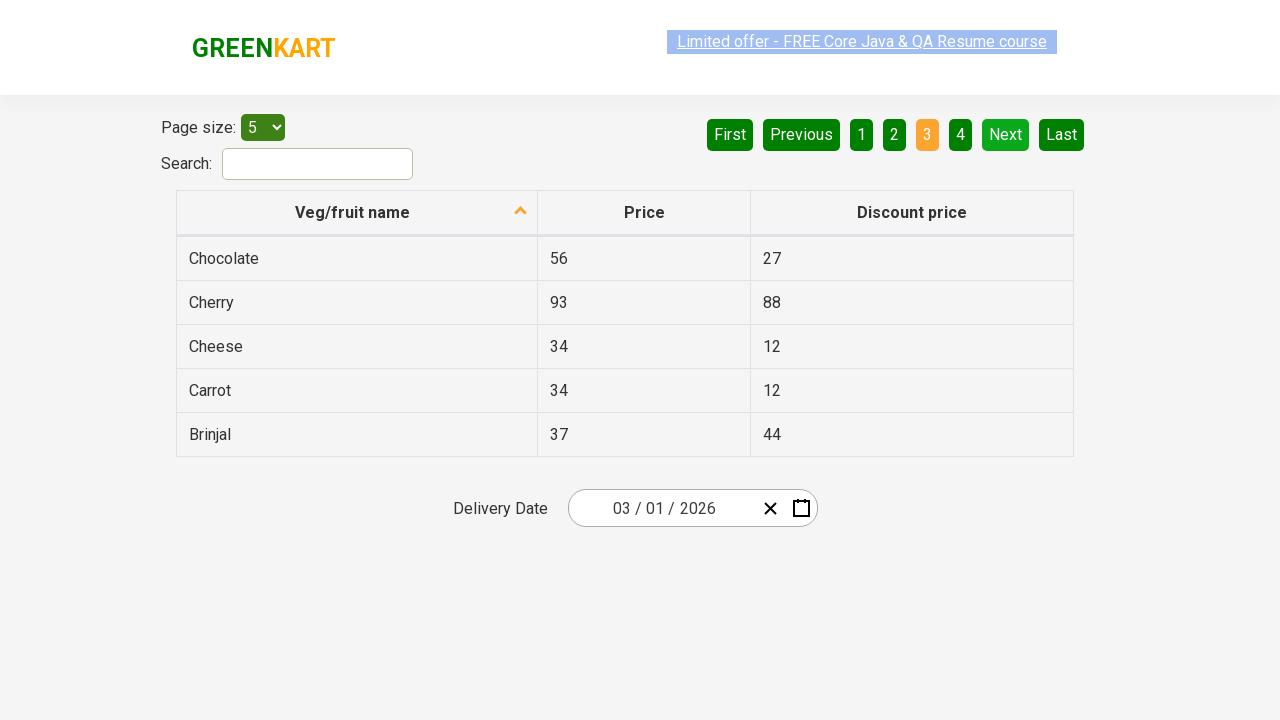

Waited for table to update after page navigation
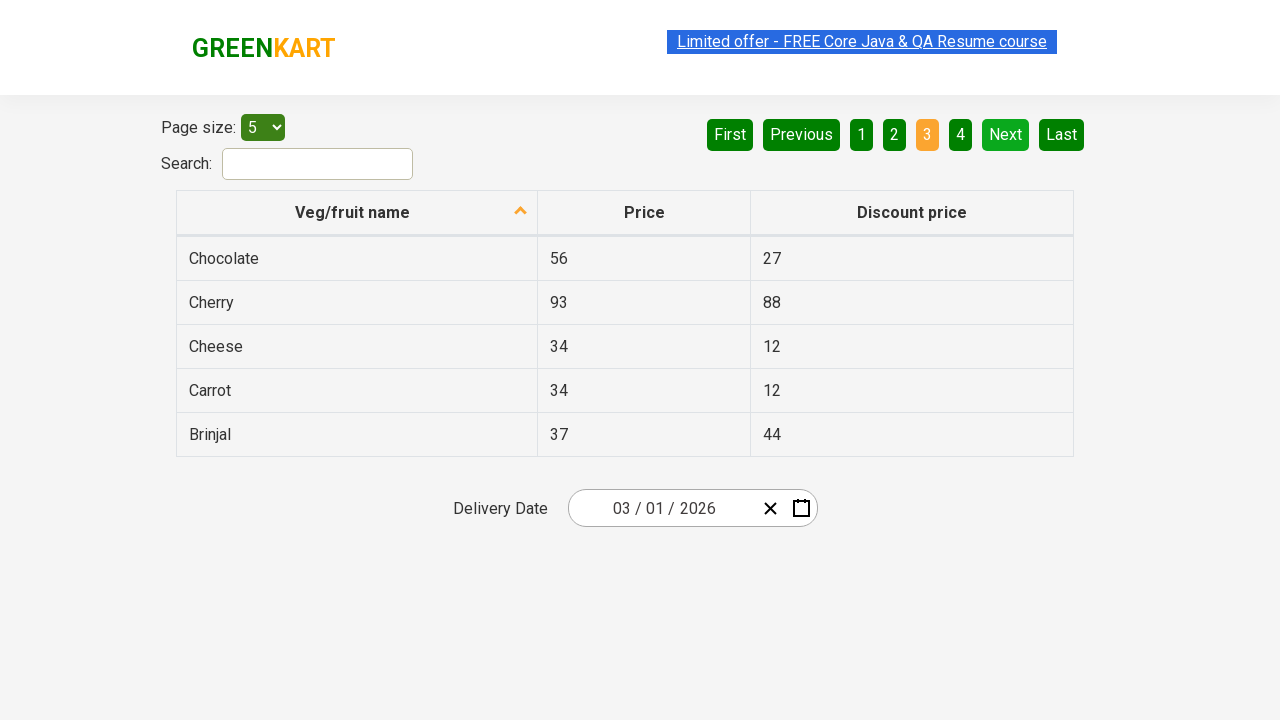

Retrieved all vegetable/fruit items from current page
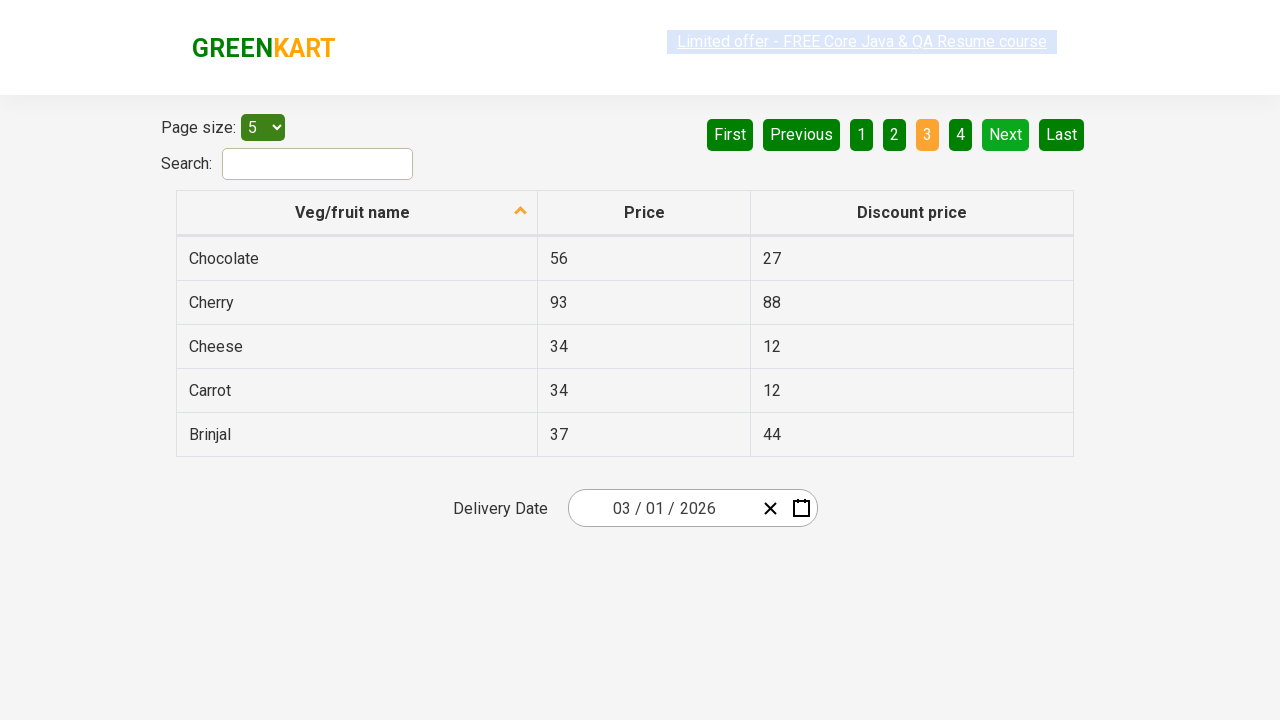

Clicked Next button to navigate to next page at (1006, 134) on [aria-label='Next']
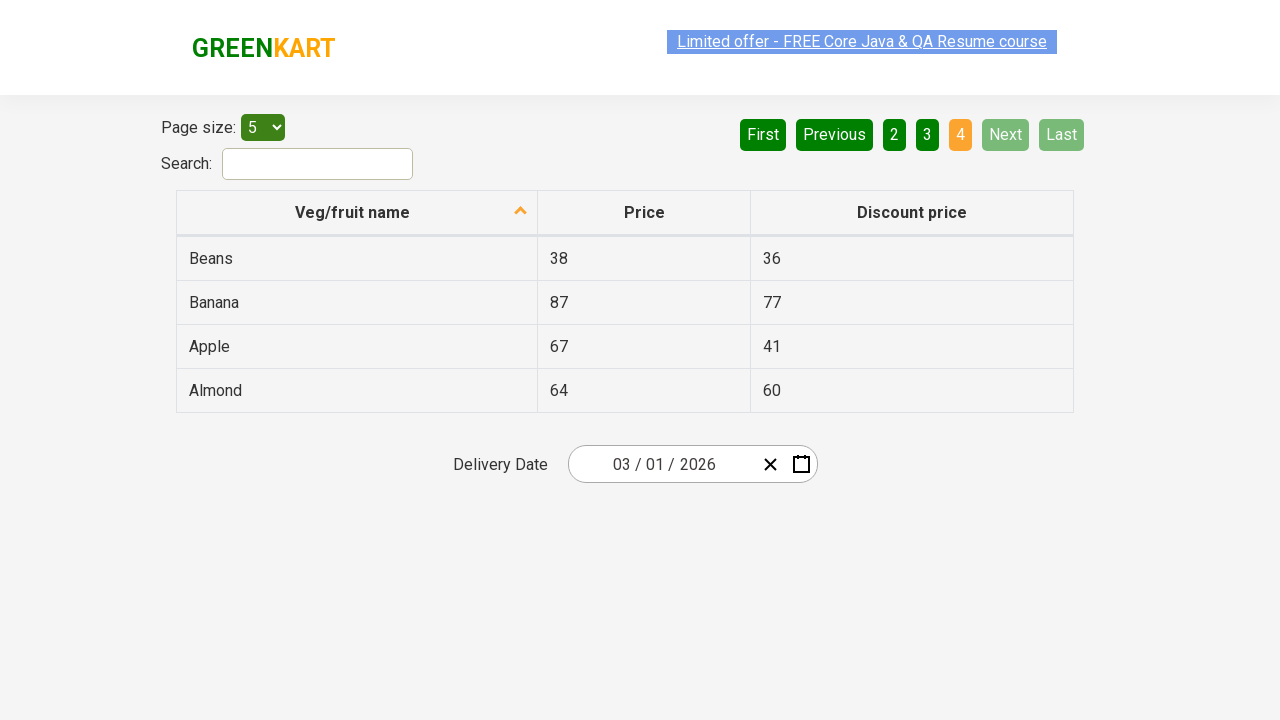

Waited for table to update after page navigation
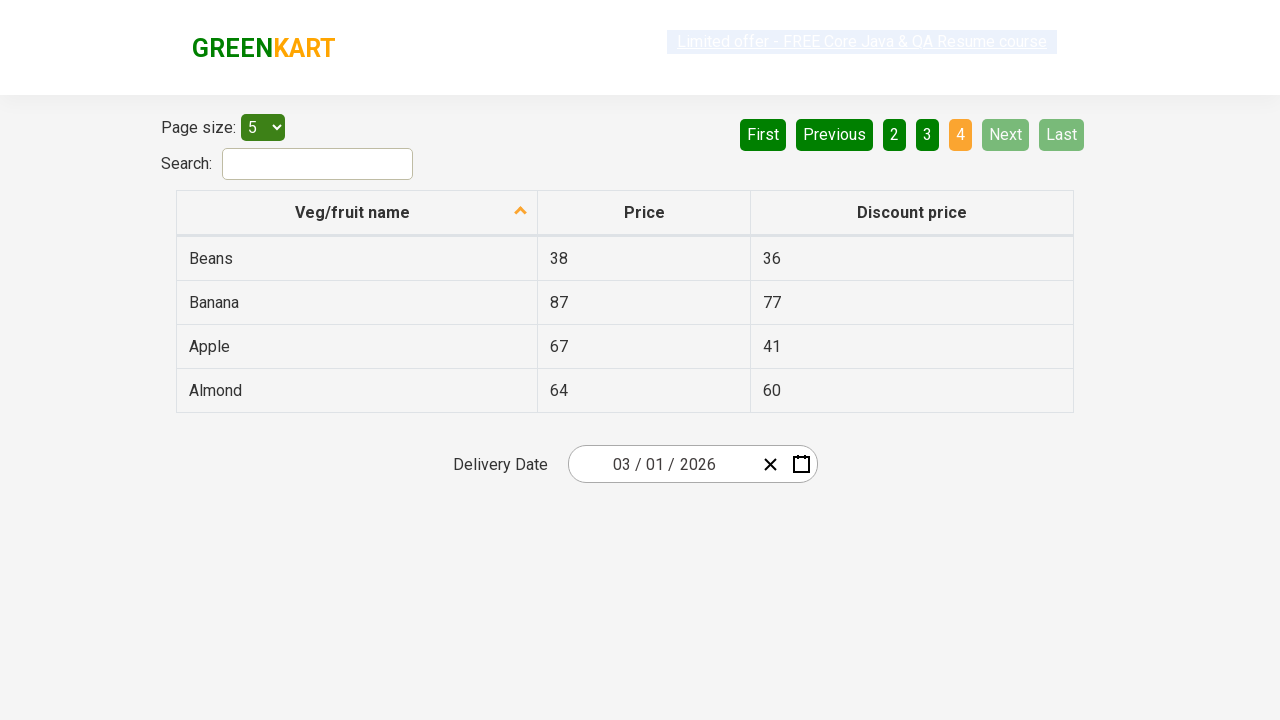

Retrieved all vegetable/fruit items from current page
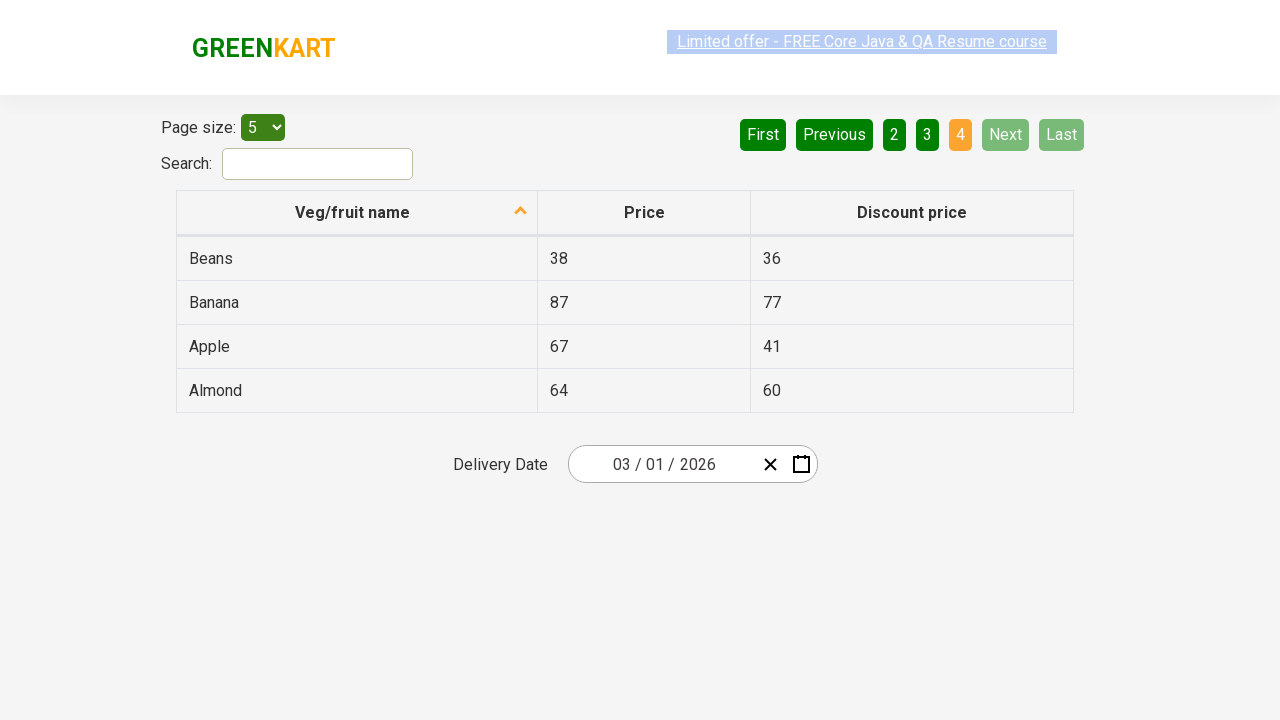

Found 'Beans' on current page with price: 38
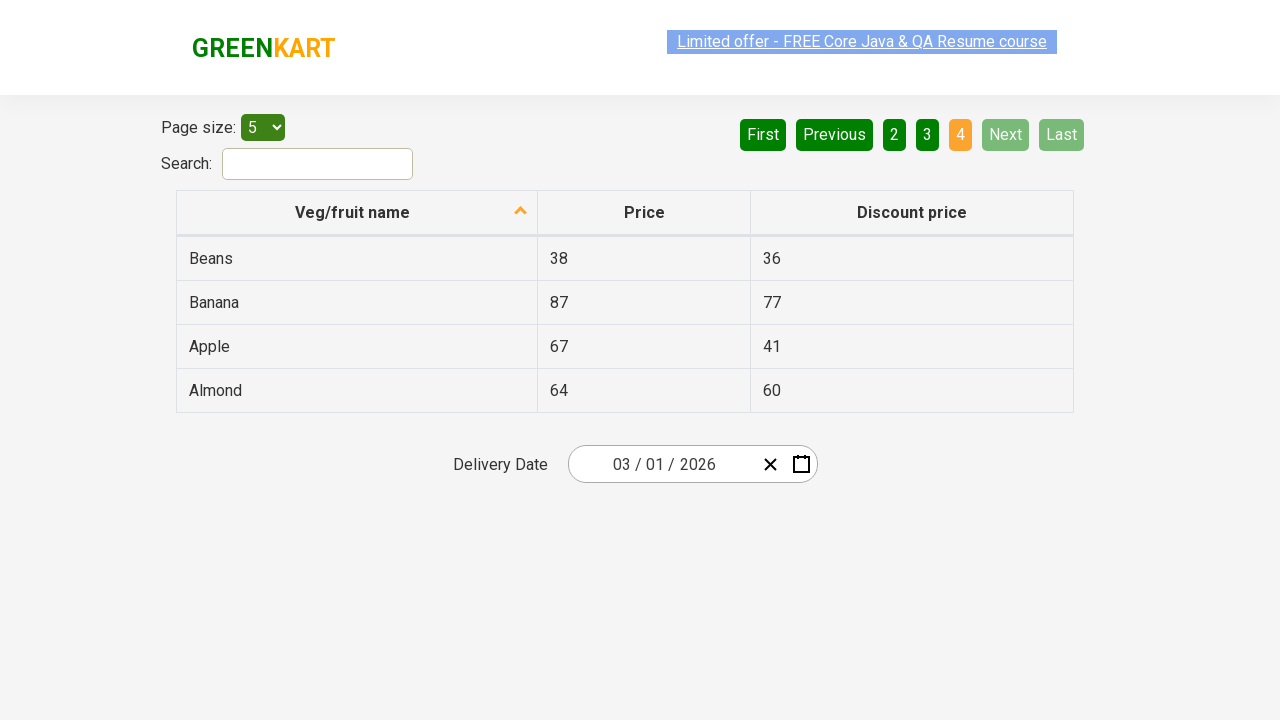

Verified that 'Beans' was found in the table
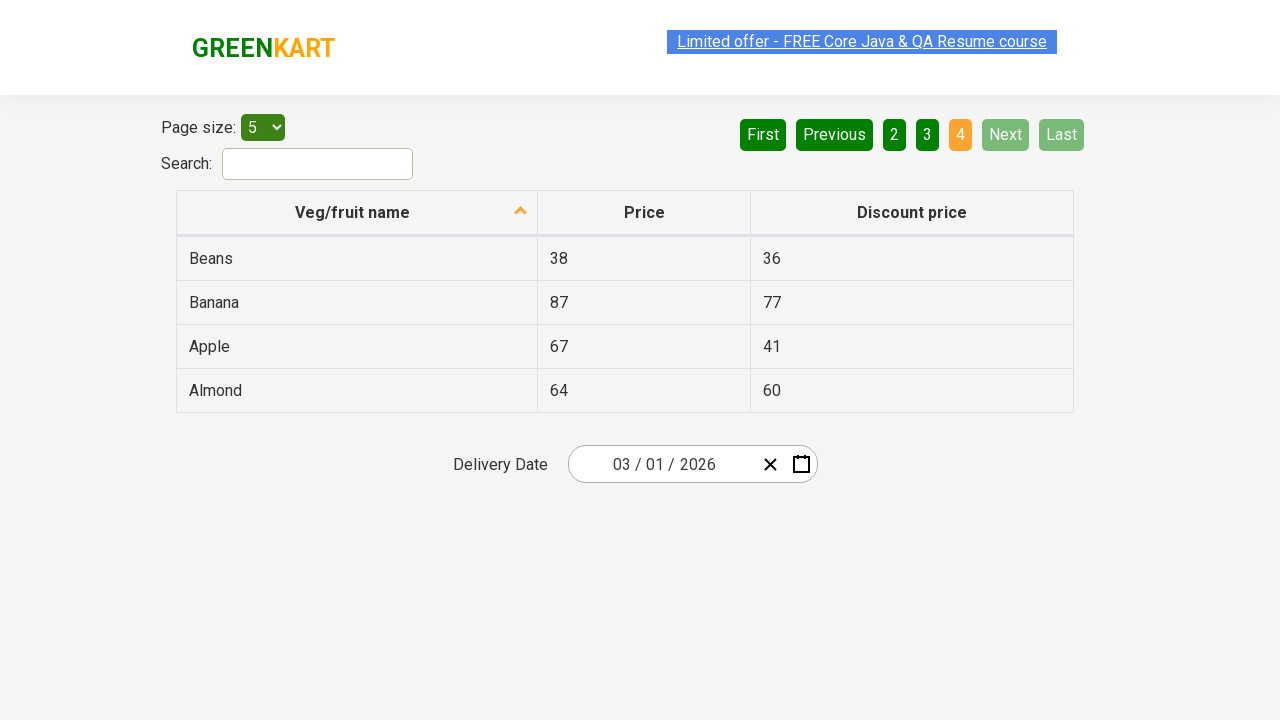

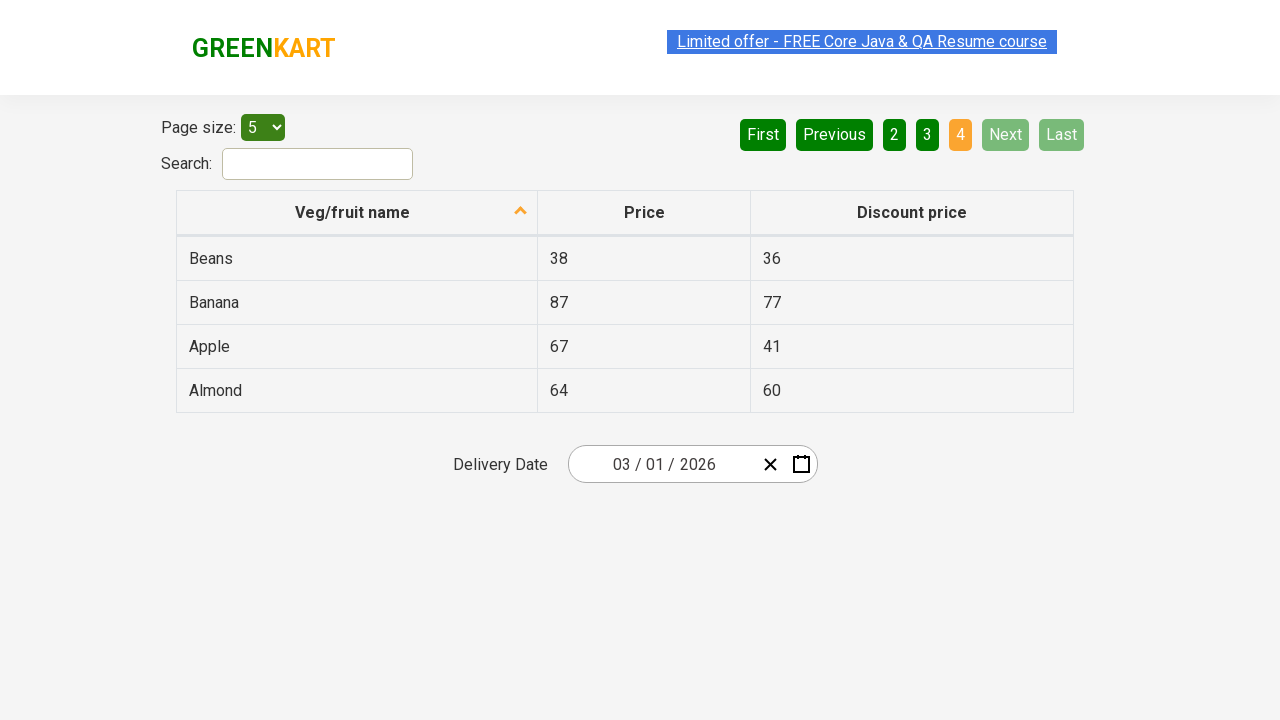